Tests a demo web form by navigating to the web form page, filling in text input and password fields, and clicking a checkbox.

Starting URL: https://bonigarcia.dev/selenium-webdriver-java/

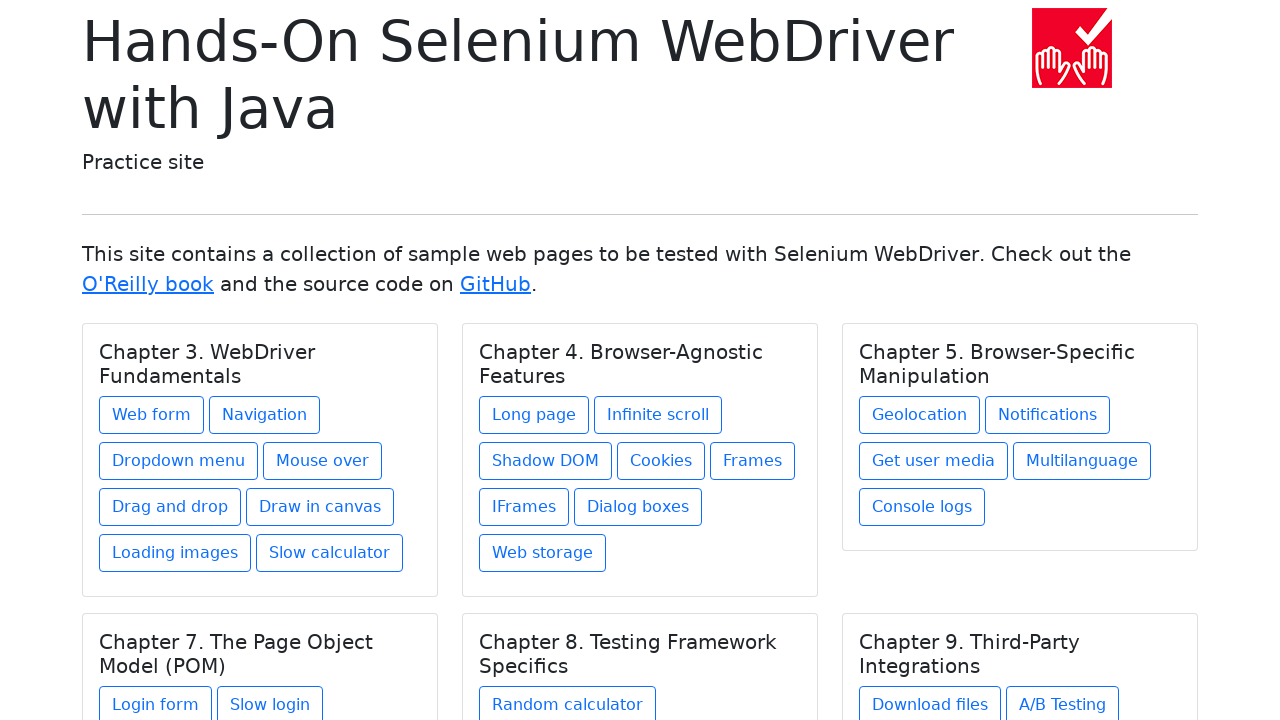

Clicked on the Web form link at (152, 415) on xpath=/html/body/main/div/div[4]/div[1]/div/div/a[1]
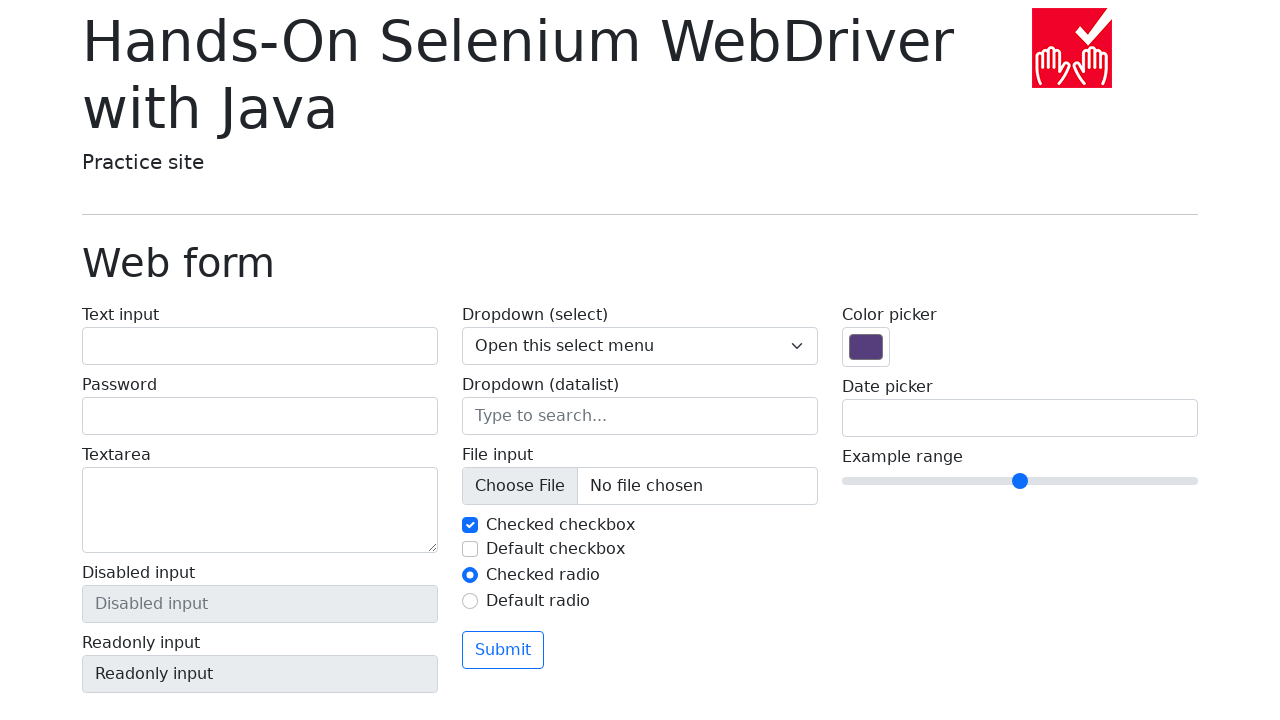

Web form page loaded successfully
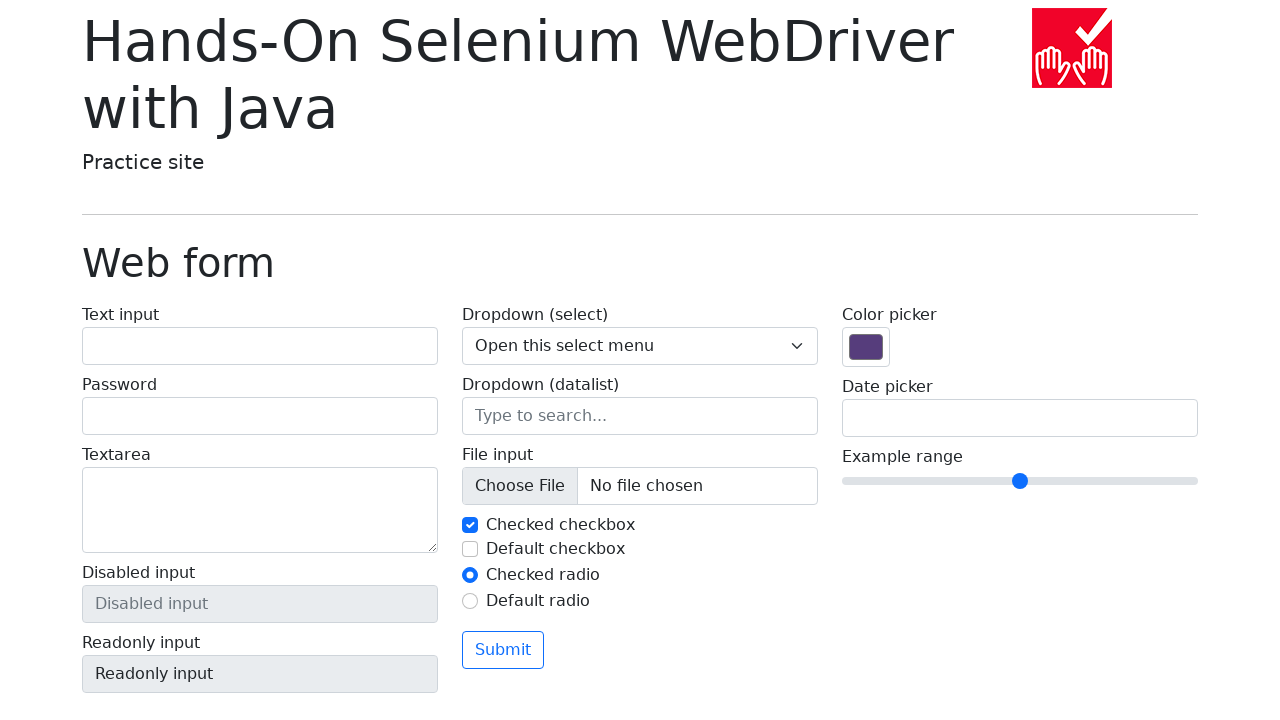

Filled text input field with 'Hola mundo' on #my-text-id
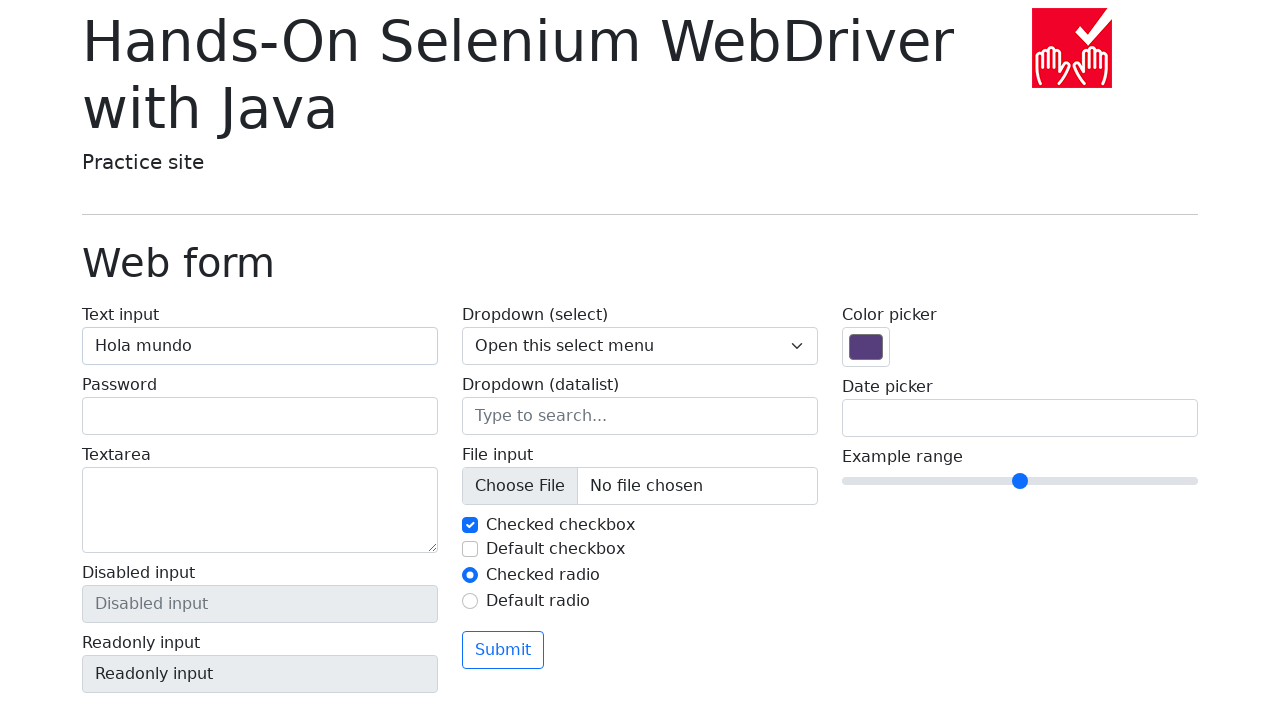

Filled password field with 'Bogota123*' on input[name='my-password']
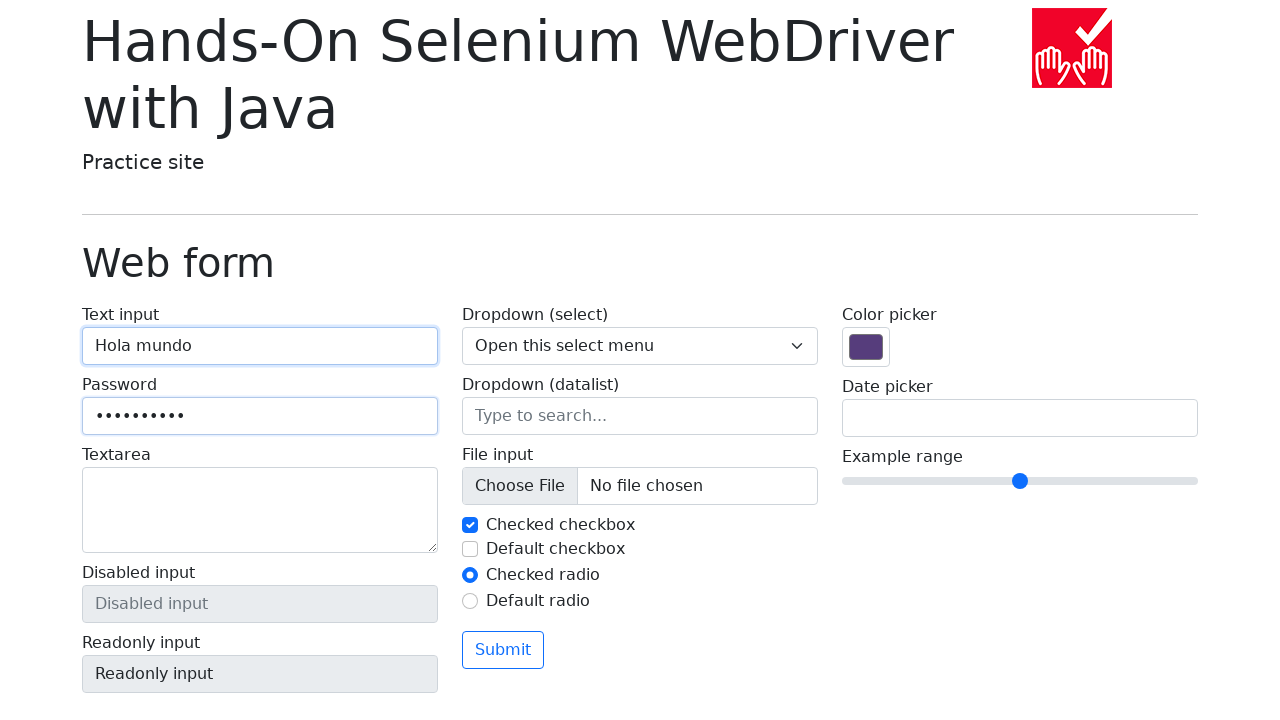

Clicked checkbox 2 at (470, 549) on #my-check-2
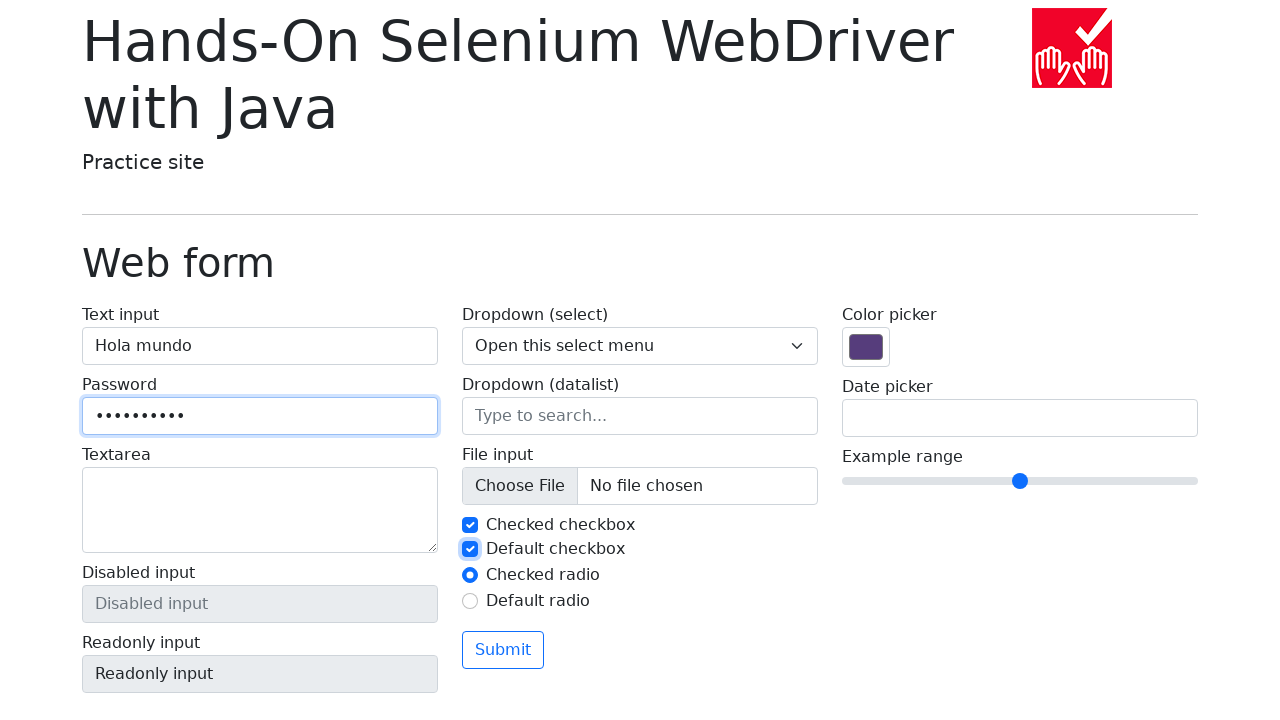

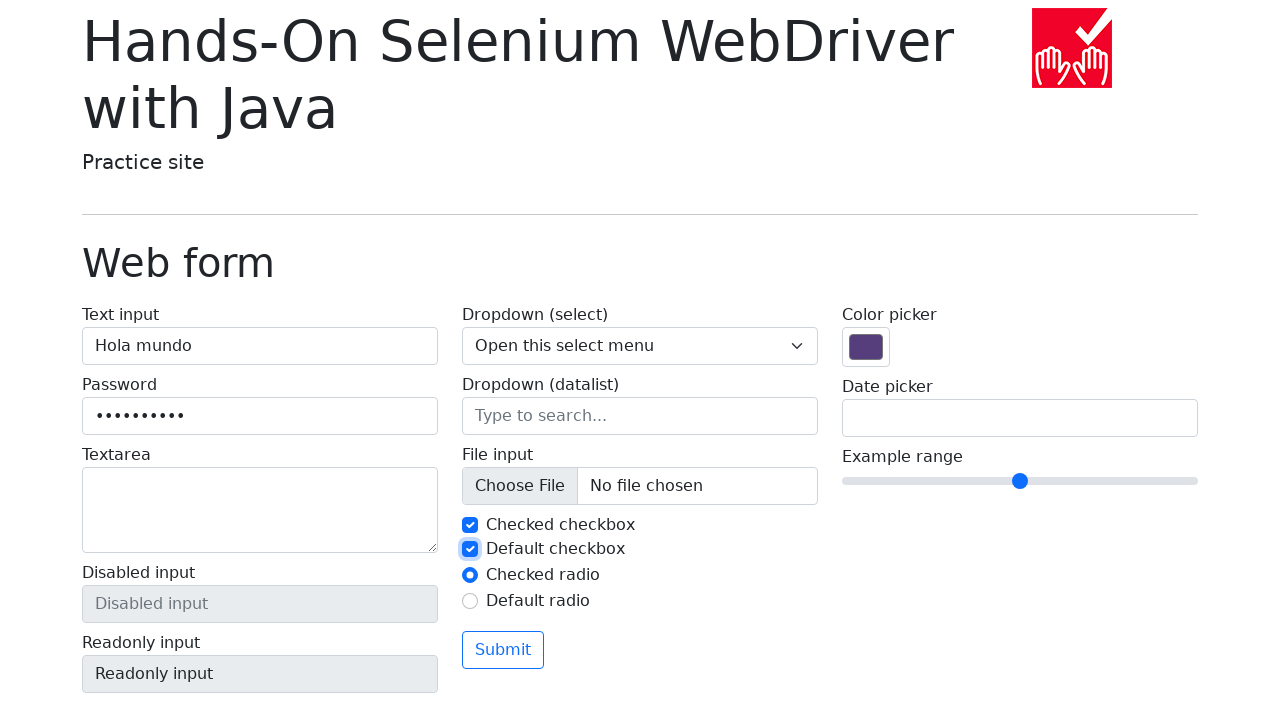